Tests that the toggle-all checkbox updates when individual items are completed or cleared

Starting URL: https://demo.playwright.dev/todomvc

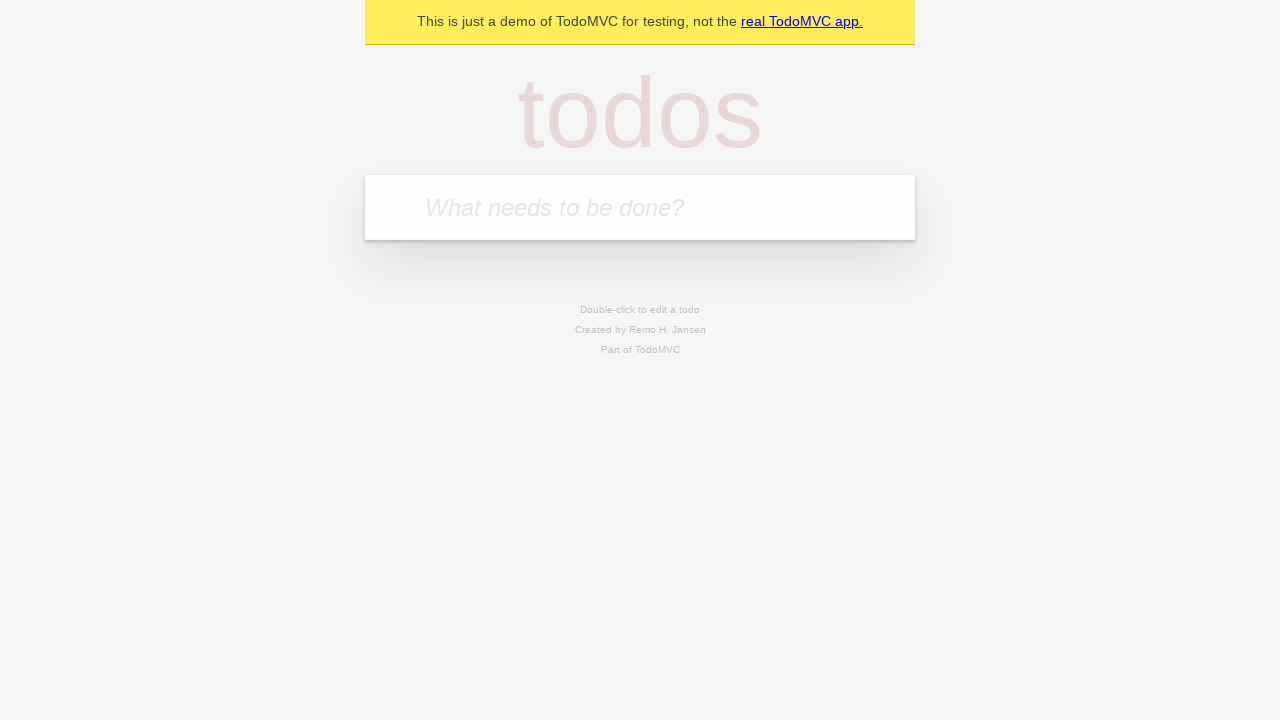

Filled new todo input with 'buy some cheese' on .new-todo
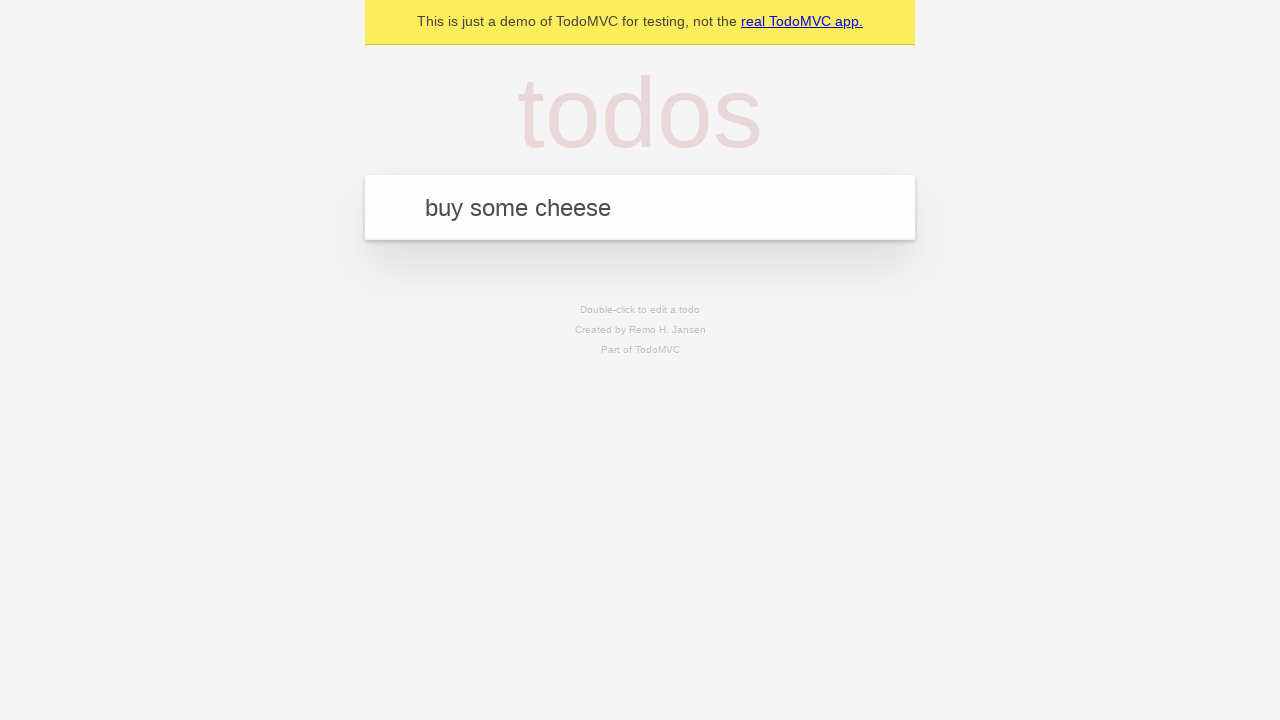

Pressed Enter to create first todo on .new-todo
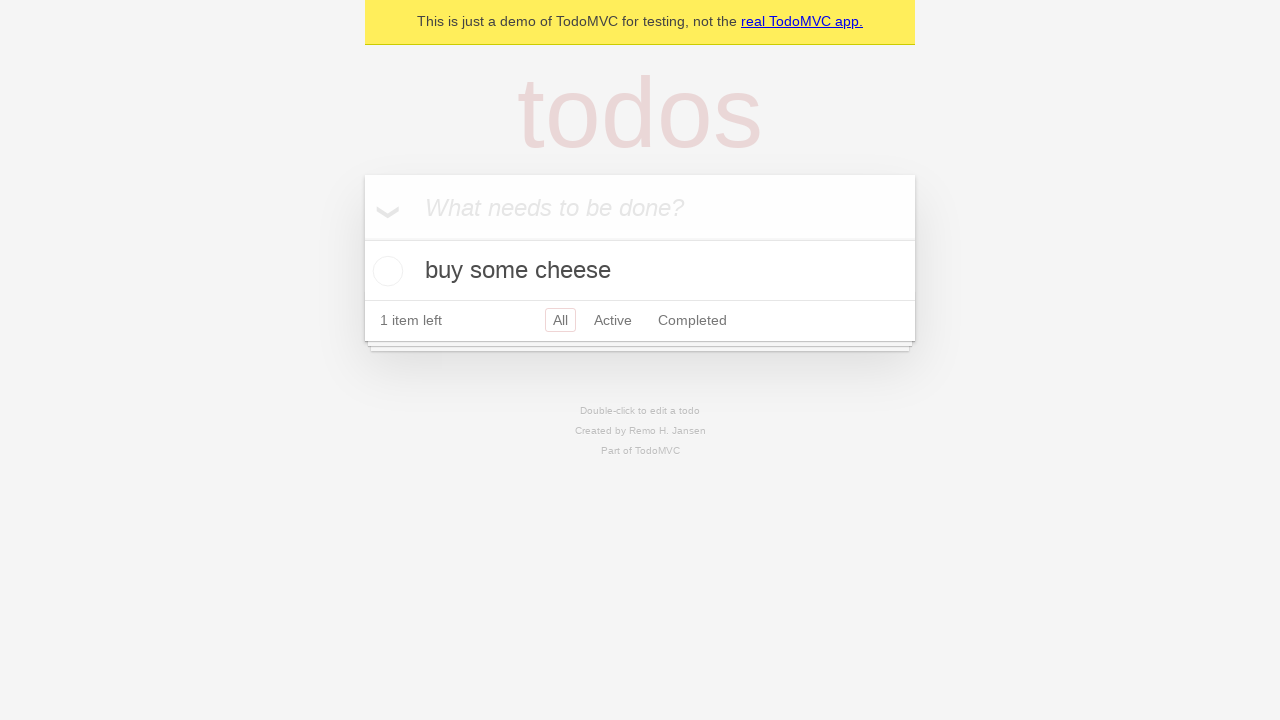

Filled new todo input with 'feed the cat' on .new-todo
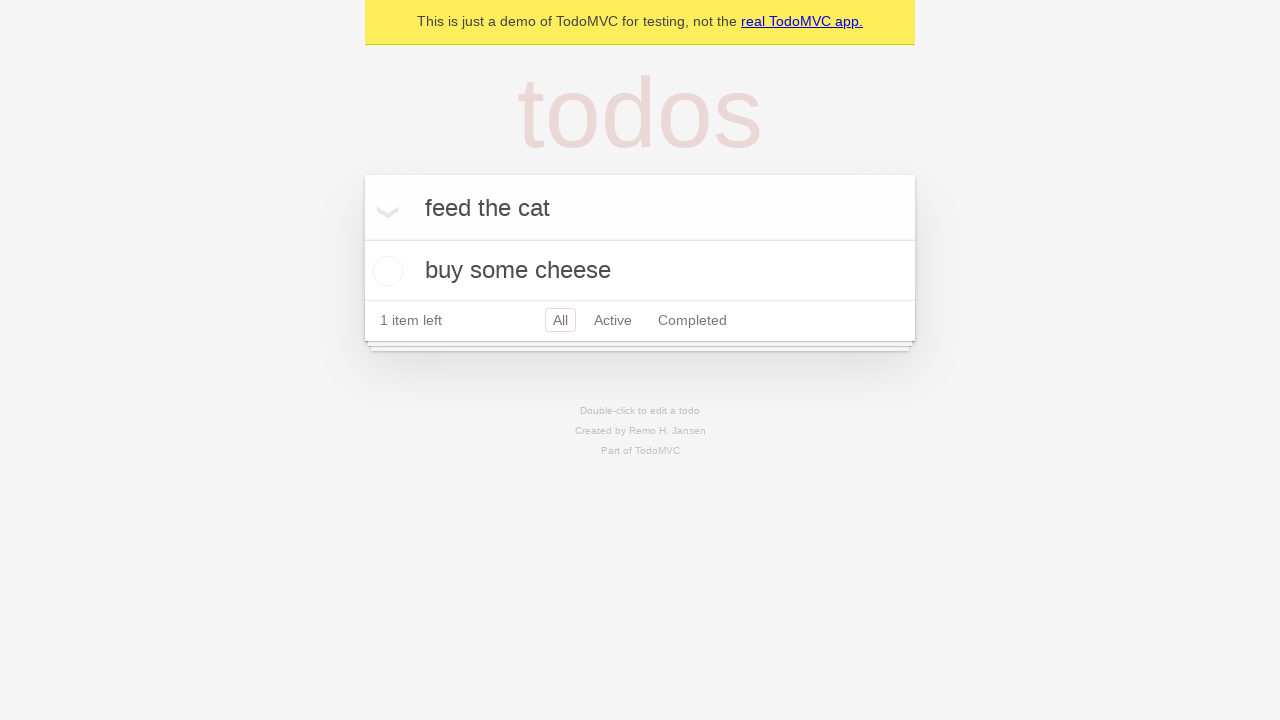

Pressed Enter to create second todo on .new-todo
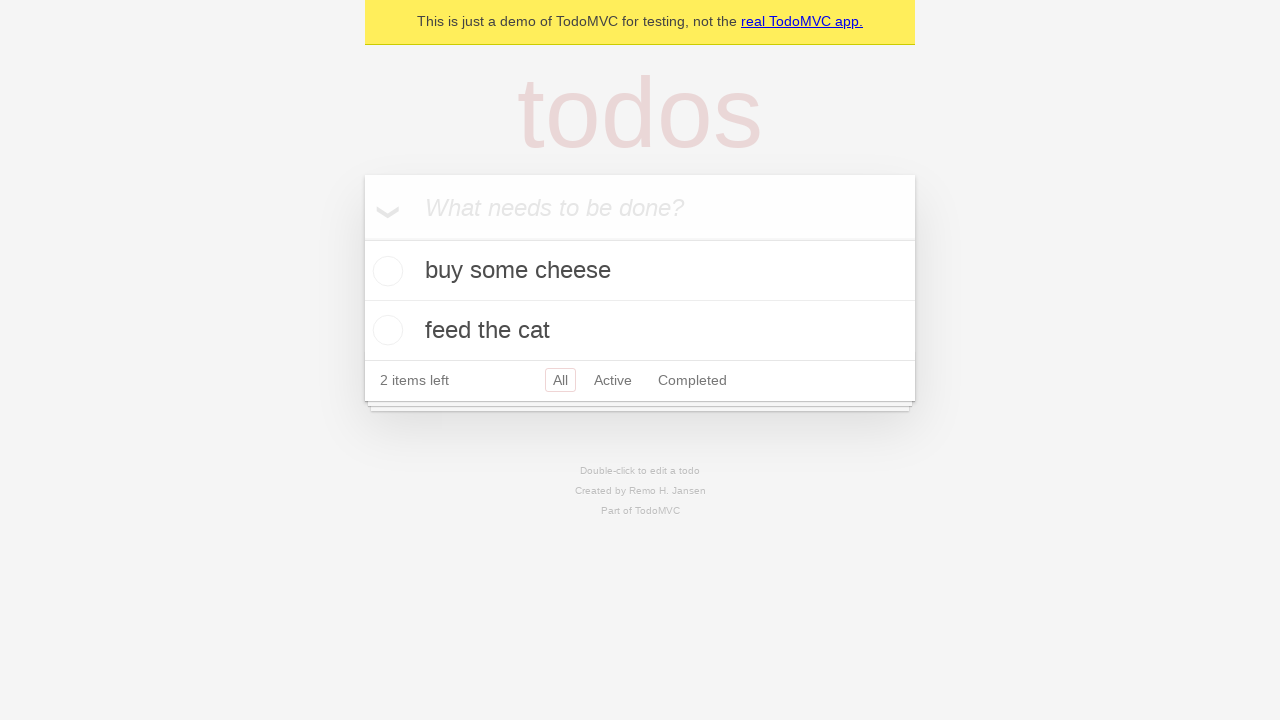

Filled new todo input with 'book a doctors appointment' on .new-todo
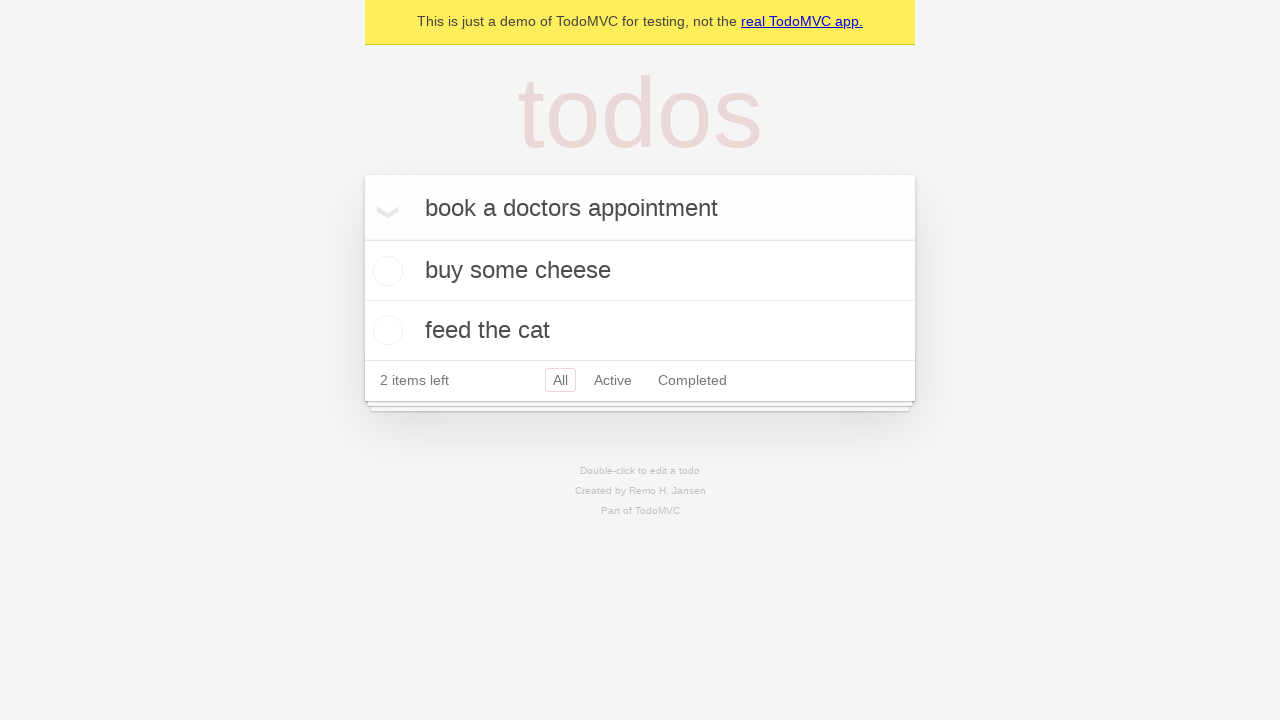

Pressed Enter to create third todo on .new-todo
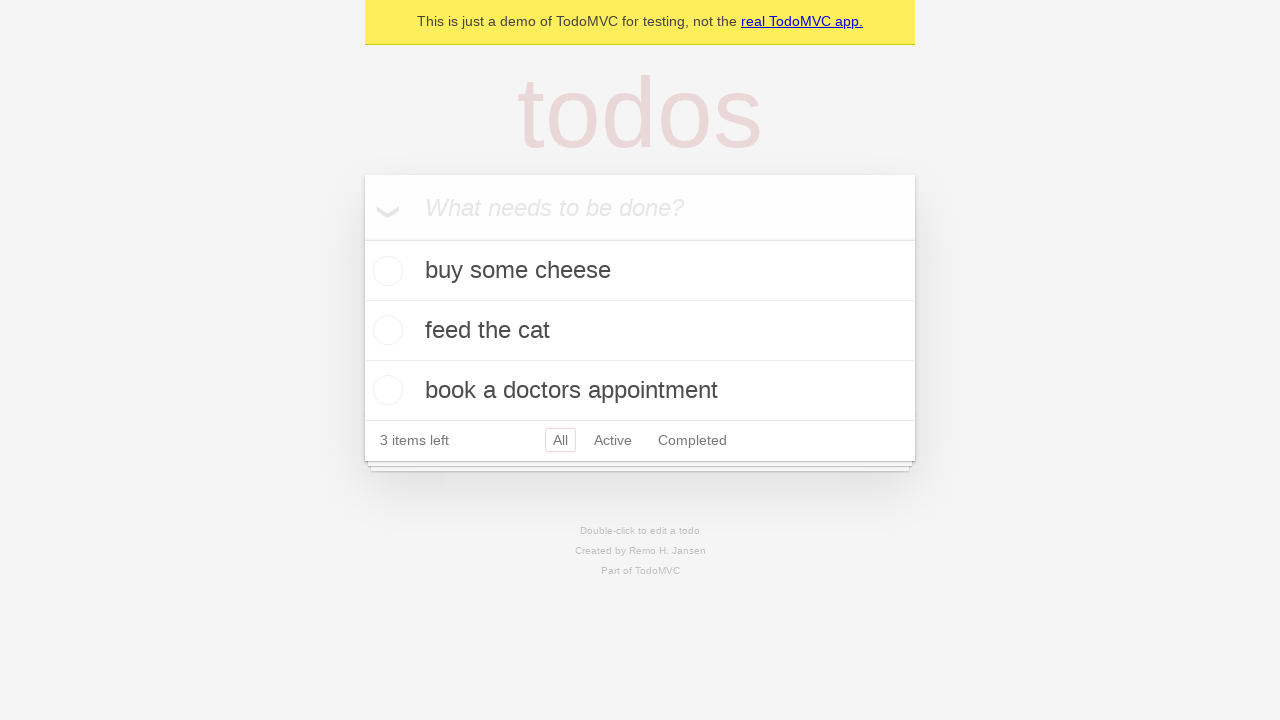

All 3 todo items loaded and visible
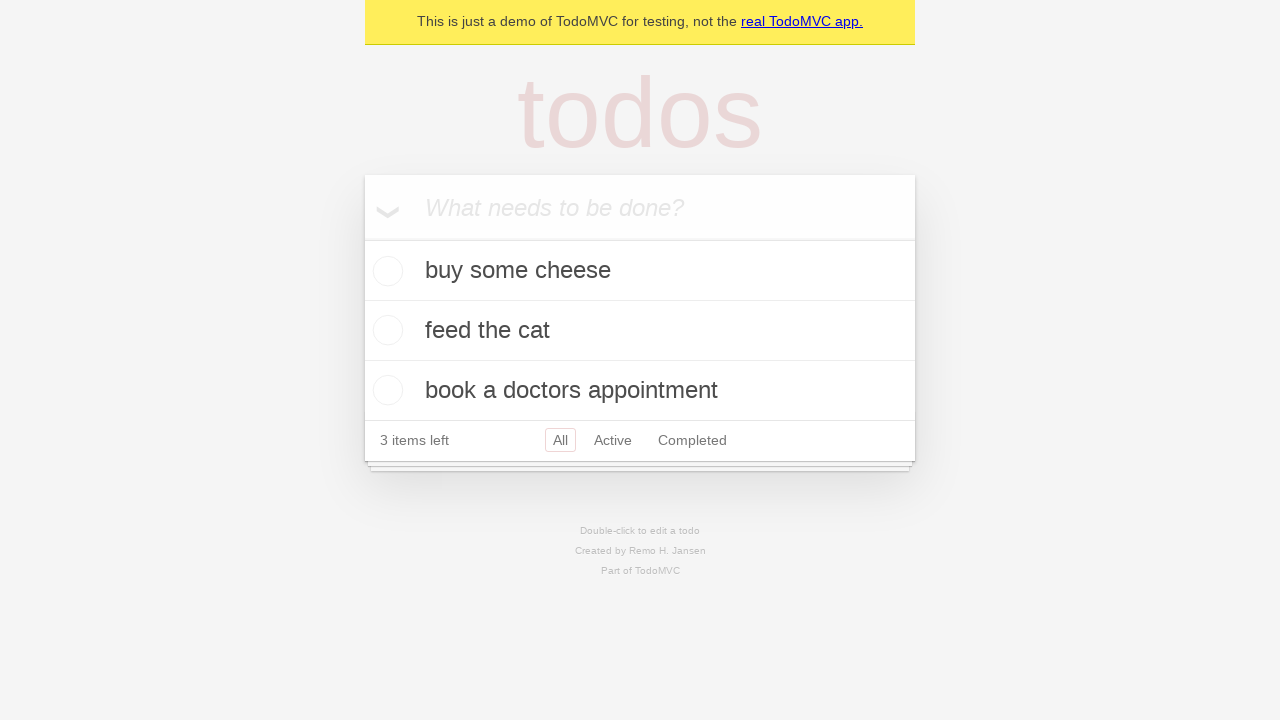

Clicked toggle-all checkbox to check all todos at (362, 238) on .toggle-all
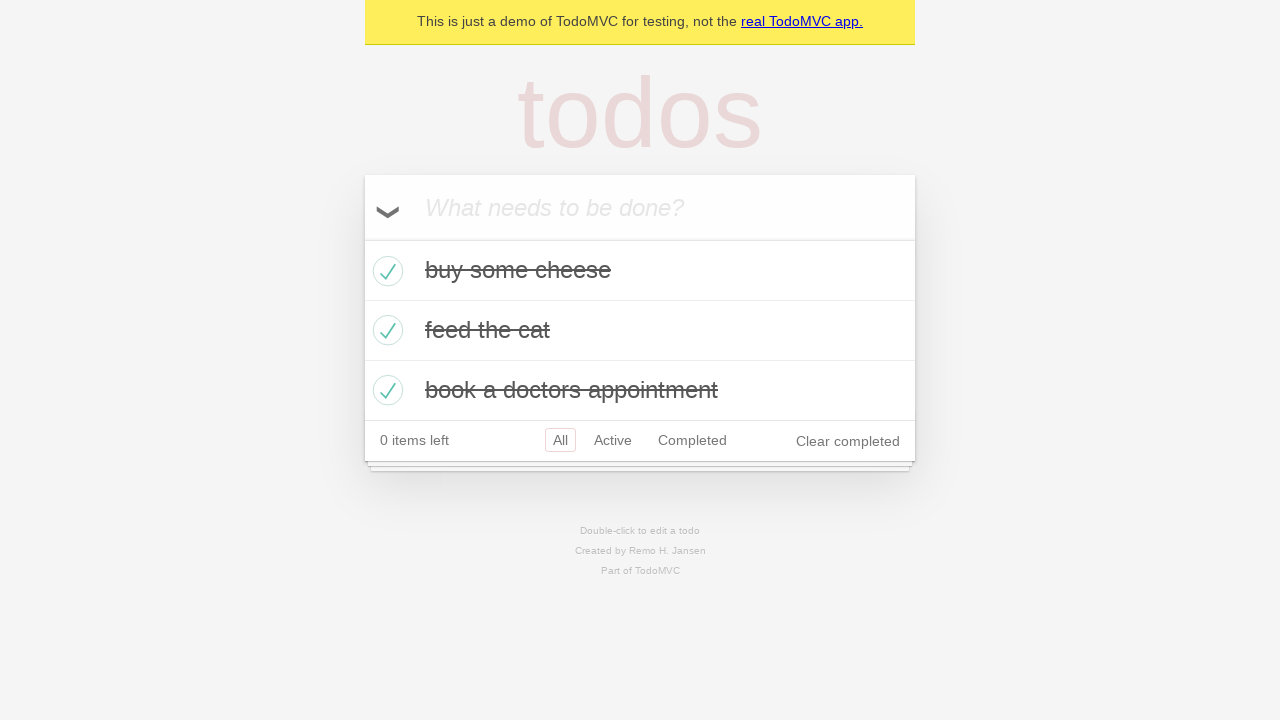

Unchecked first todo item at (385, 271) on .todo-list li >> nth=0 >> .toggle
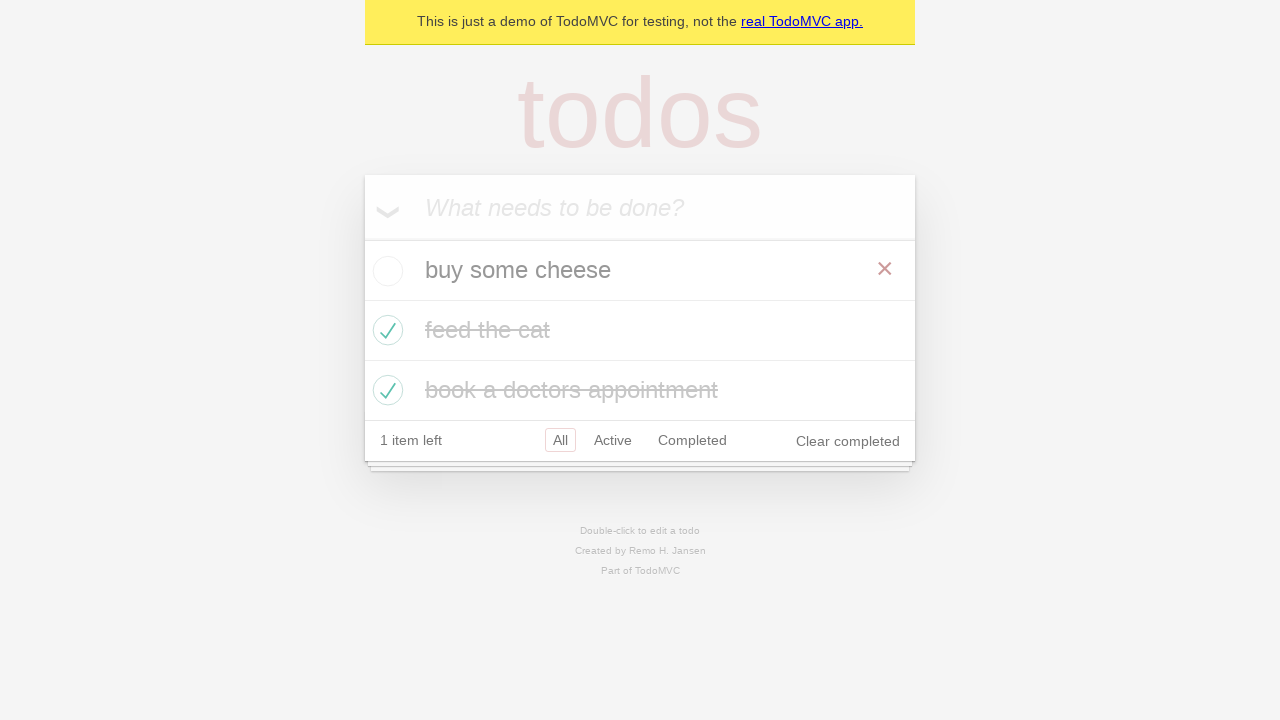

Re-checked first todo item at (385, 271) on .todo-list li >> nth=0 >> .toggle
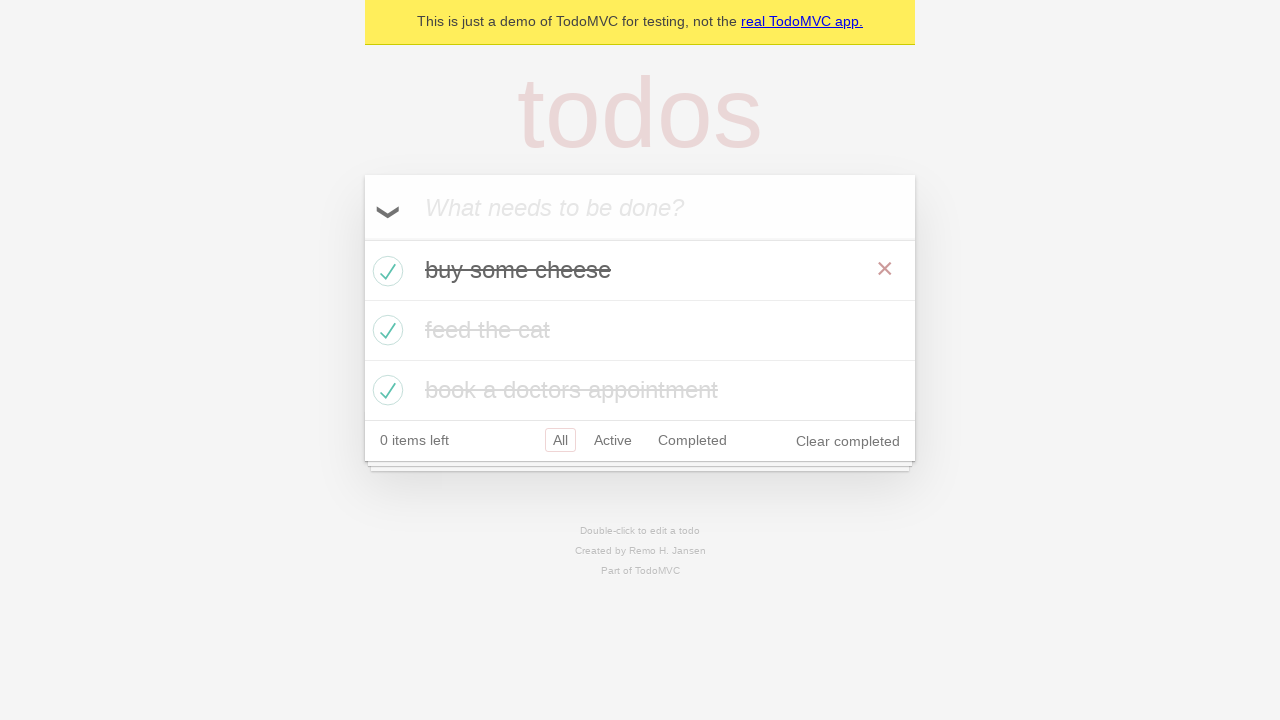

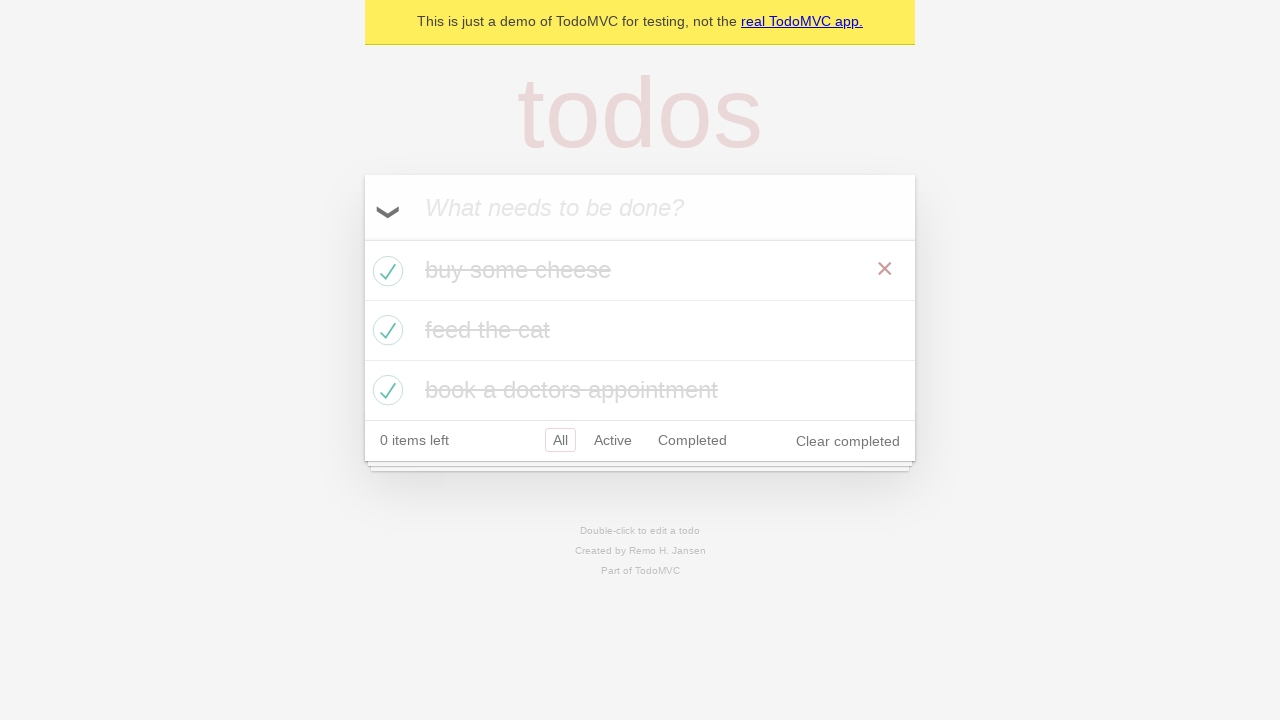